Tests basic form interactions including filling text fields, clicking buttons, and performing sum calculations on LambdaTest's demo page

Starting URL: https://www.lambdatest.com/selenium-playground/simple-form-demo

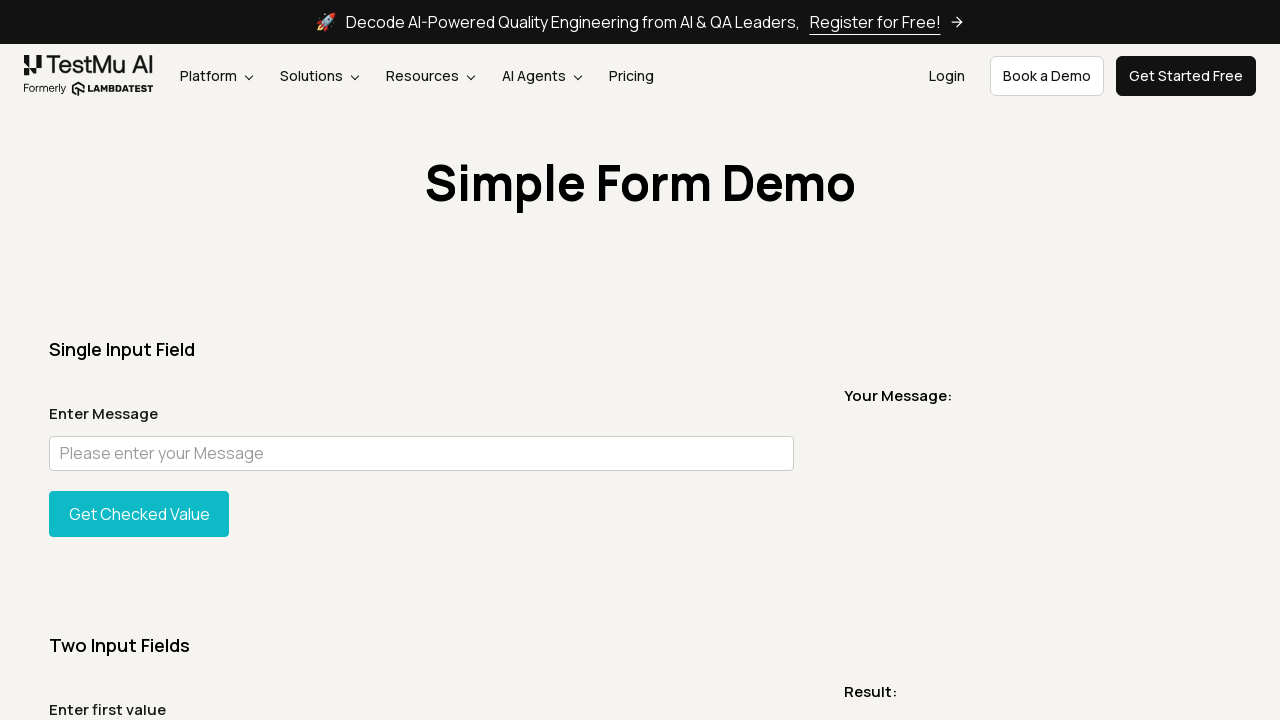

Filled message input field with 'Learning Playwright' on internal:attr=[placeholder="Please enter your Message"i]
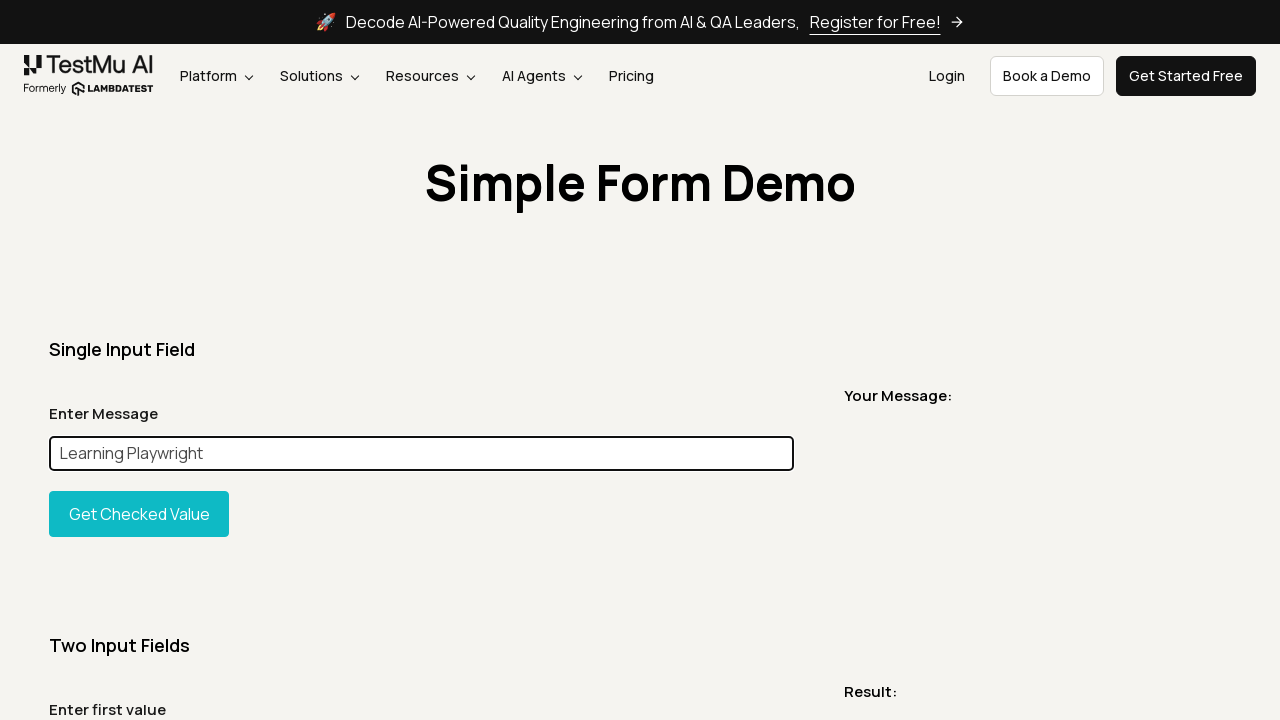

Clicked 'Get Checked Value' button at (139, 514) on internal:role=button[name="Get Checked Value"i]
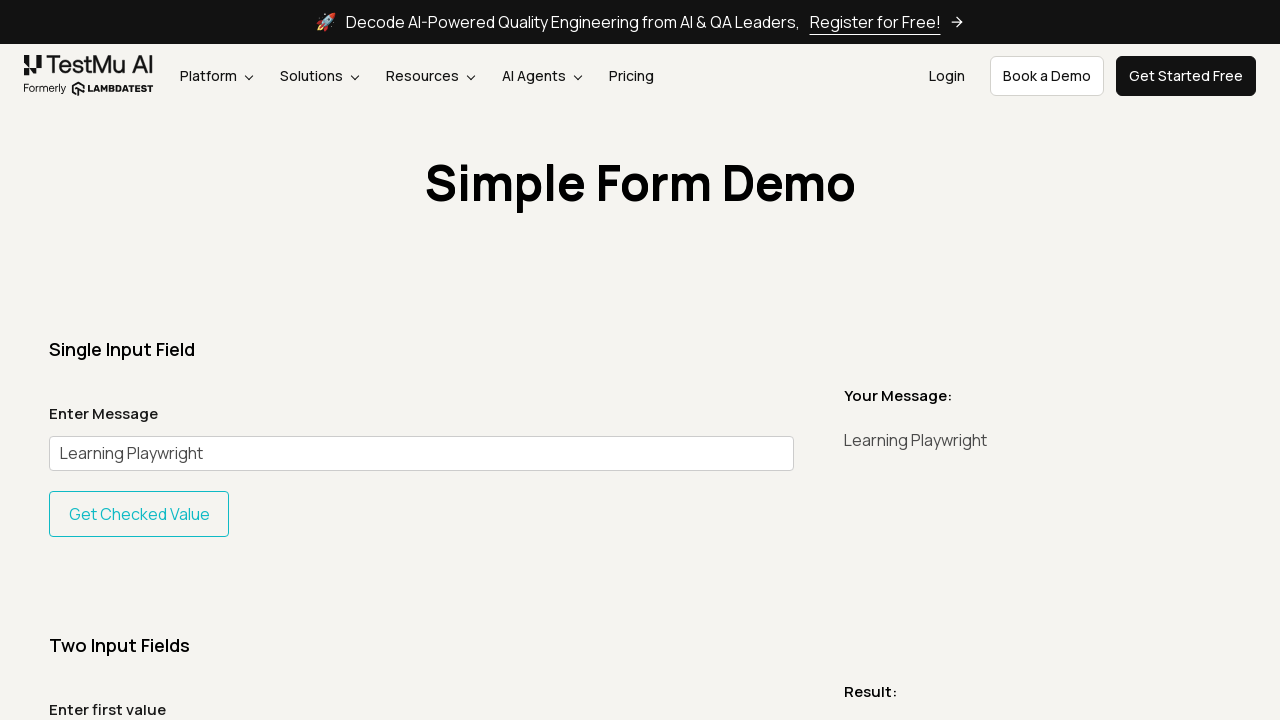

Filled first value input with '10' for sum calculation on internal:attr=[placeholder="Please enter first value"i]
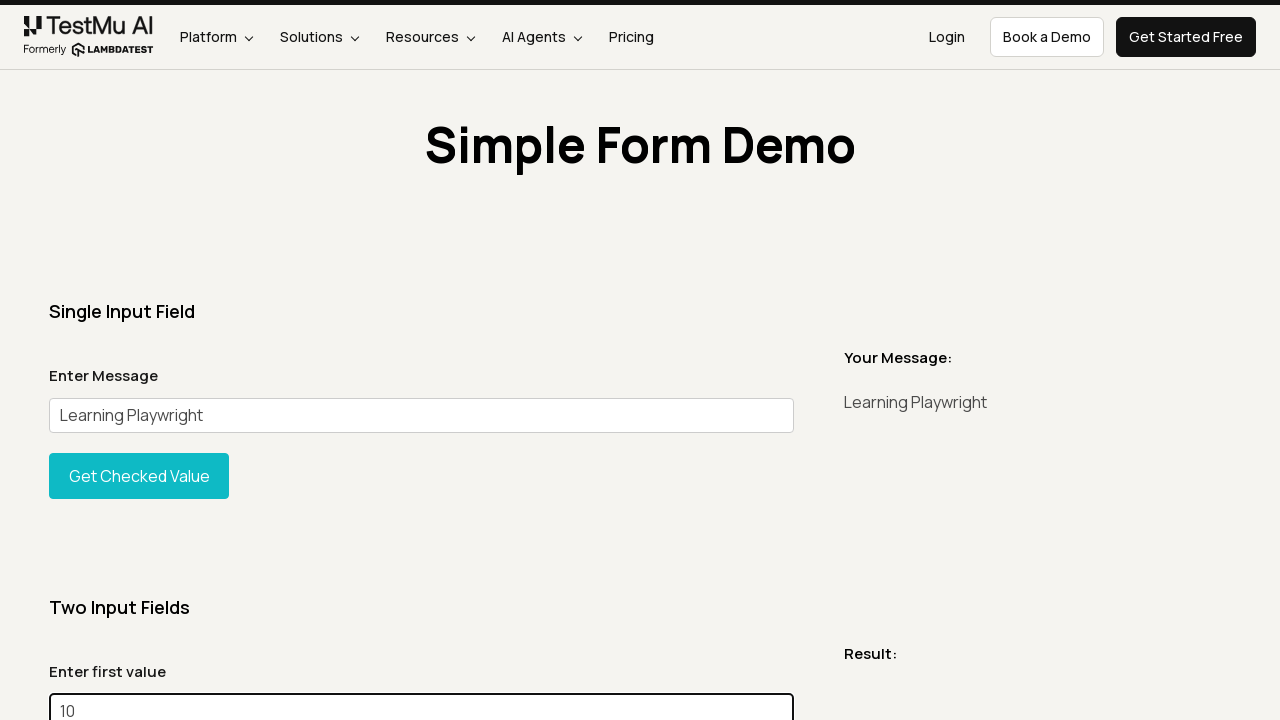

Filled second value input with '5' for sum calculation on internal:attr=[placeholder="Please enter second value"i]
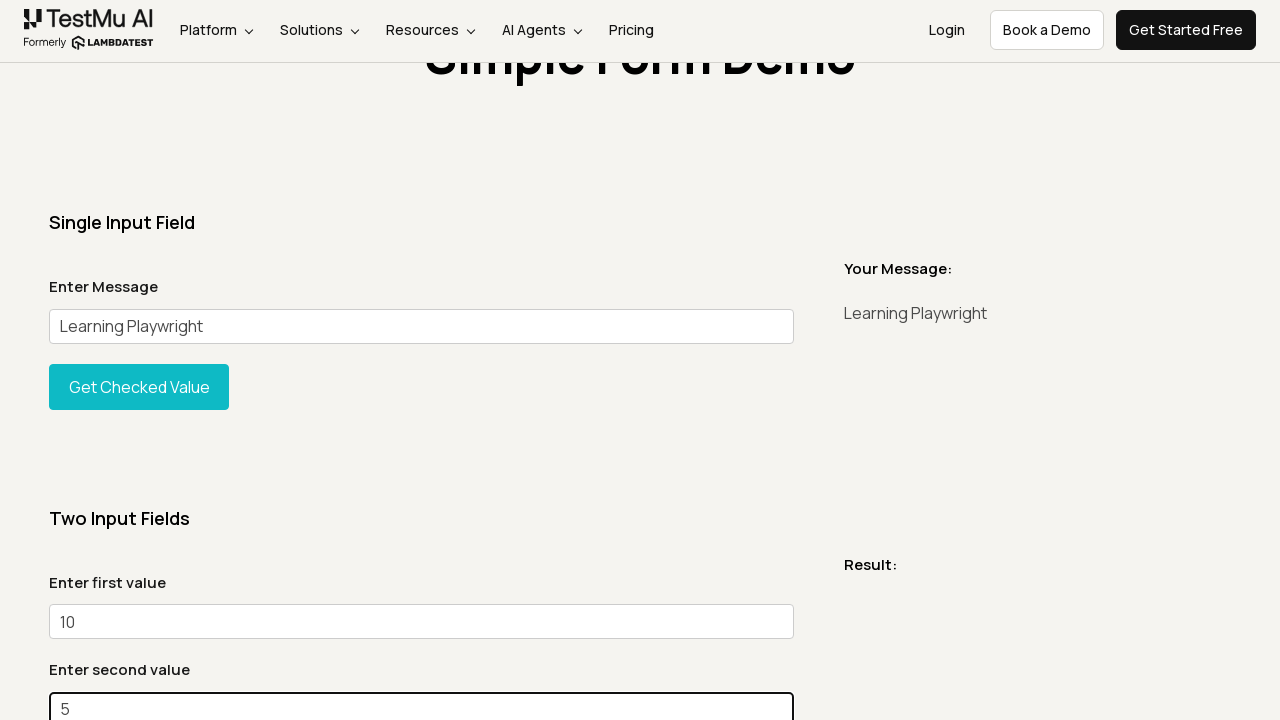

Clicked 'Get Sum' button to calculate sum at (139, 360) on internal:role=button[name="Get Sum"i]
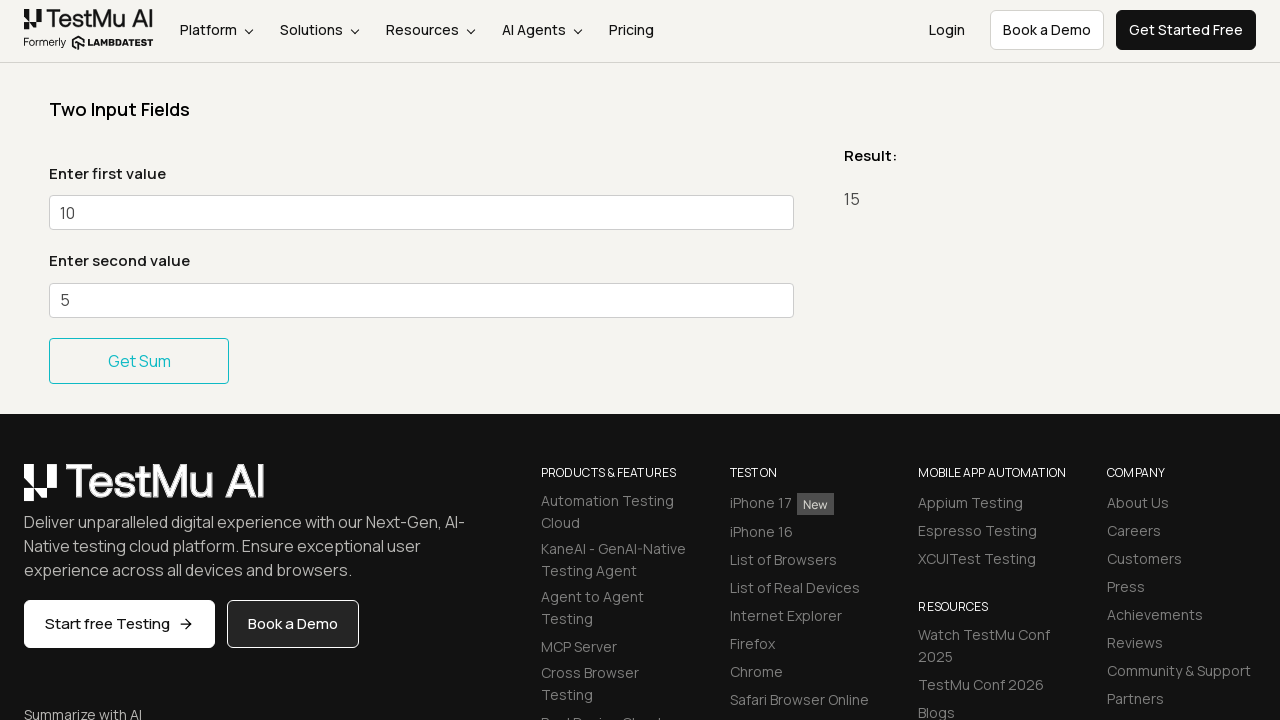

Sum result appeared on the page
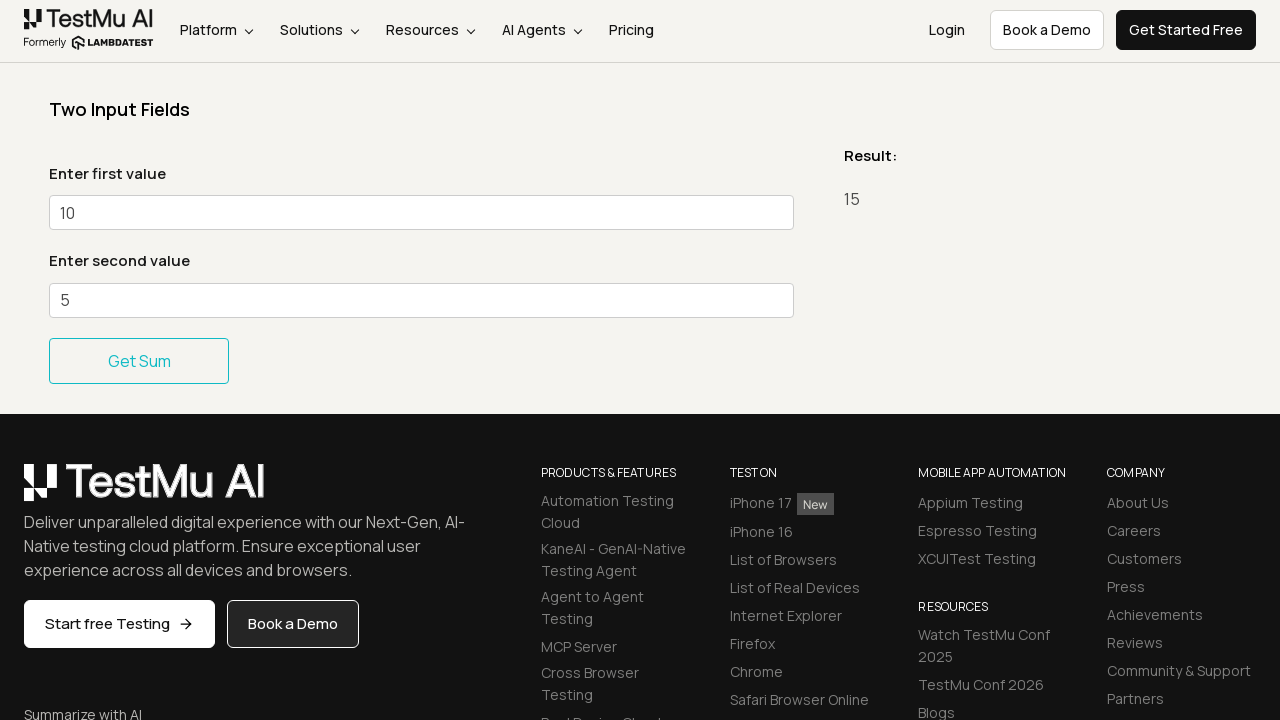

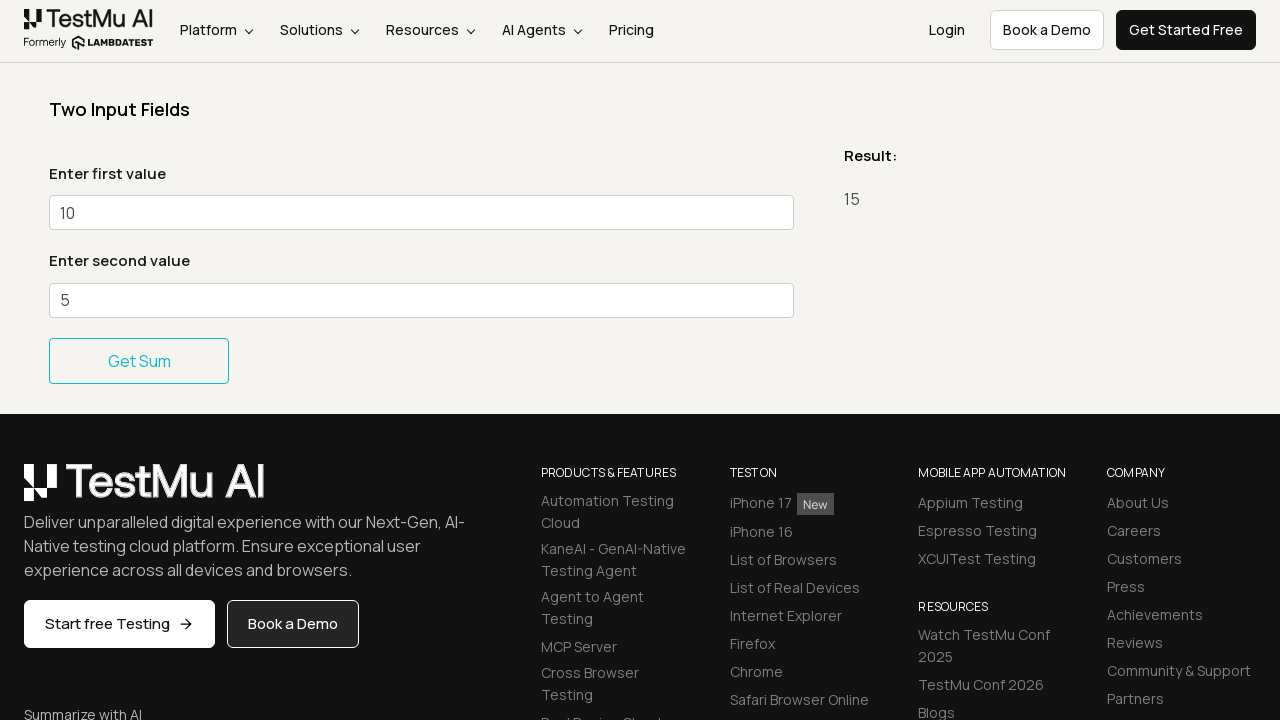